Navigates to a WordPress blog and sets the browser window size to 320x480 pixels

Starting URL: https://daominhdam.wordpress.com

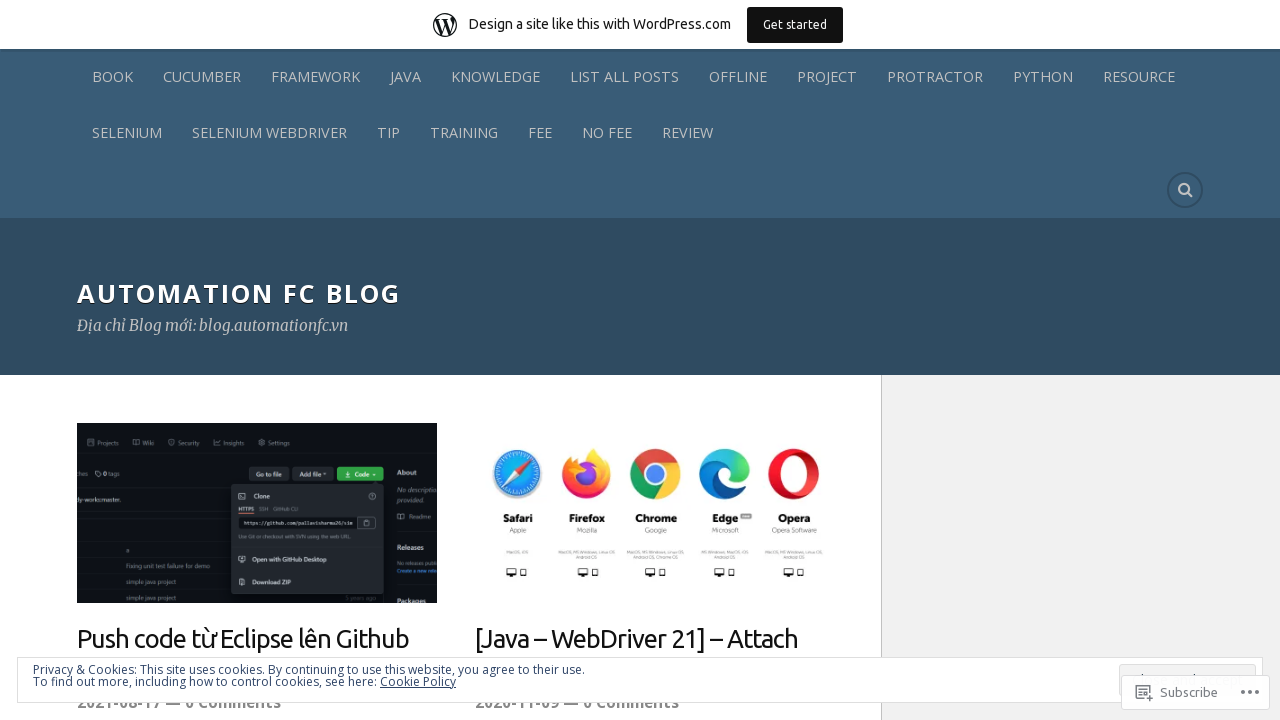

Navigated to WordPress blog at https://daominhdam.wordpress.com
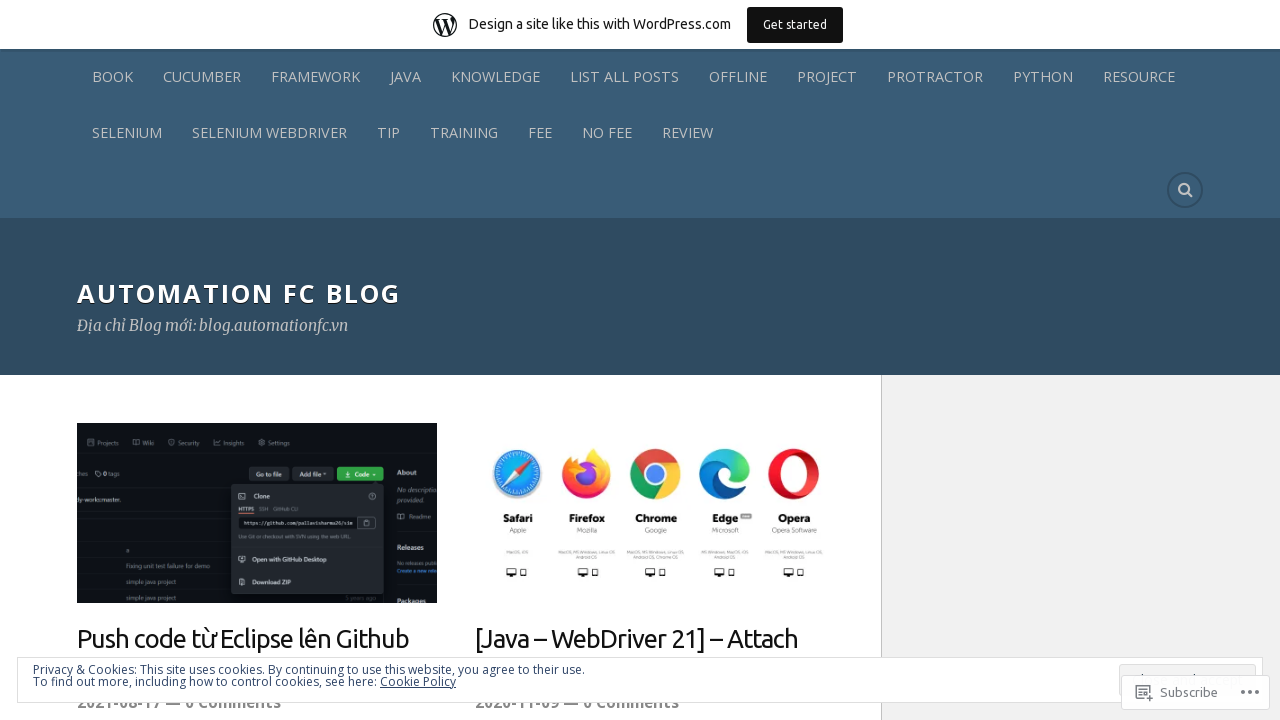

Set browser window size to 320x480 pixels (mobile dimensions)
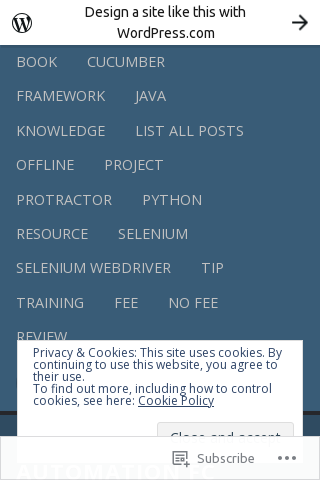

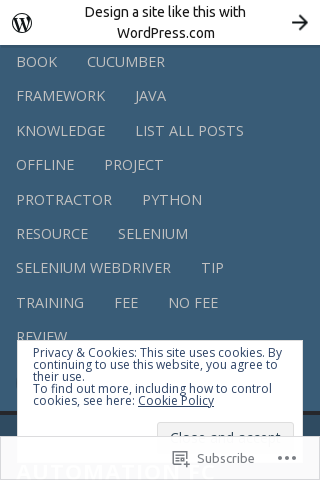